Tests that a todo item is removed when edited to an empty string

Starting URL: https://demo.playwright.dev/todomvc

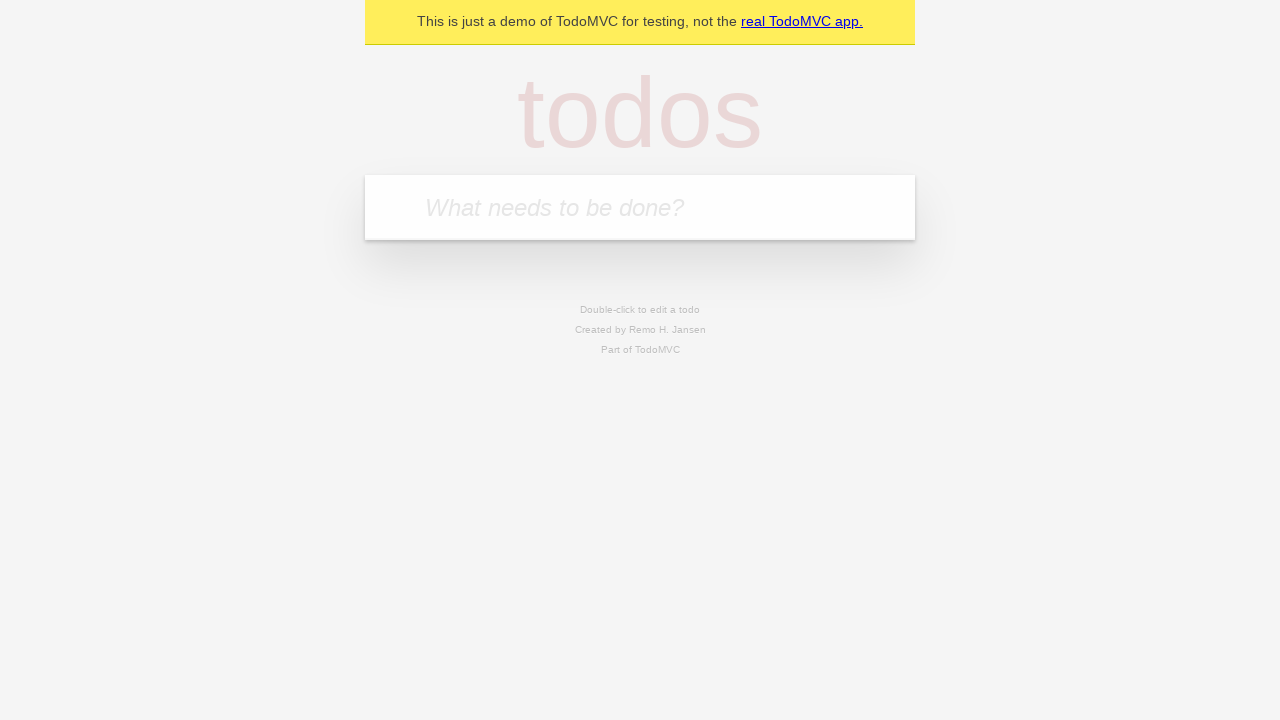

Filled input field with 'buy some cheese' on internal:attr=[placeholder="What needs to be done?"i]
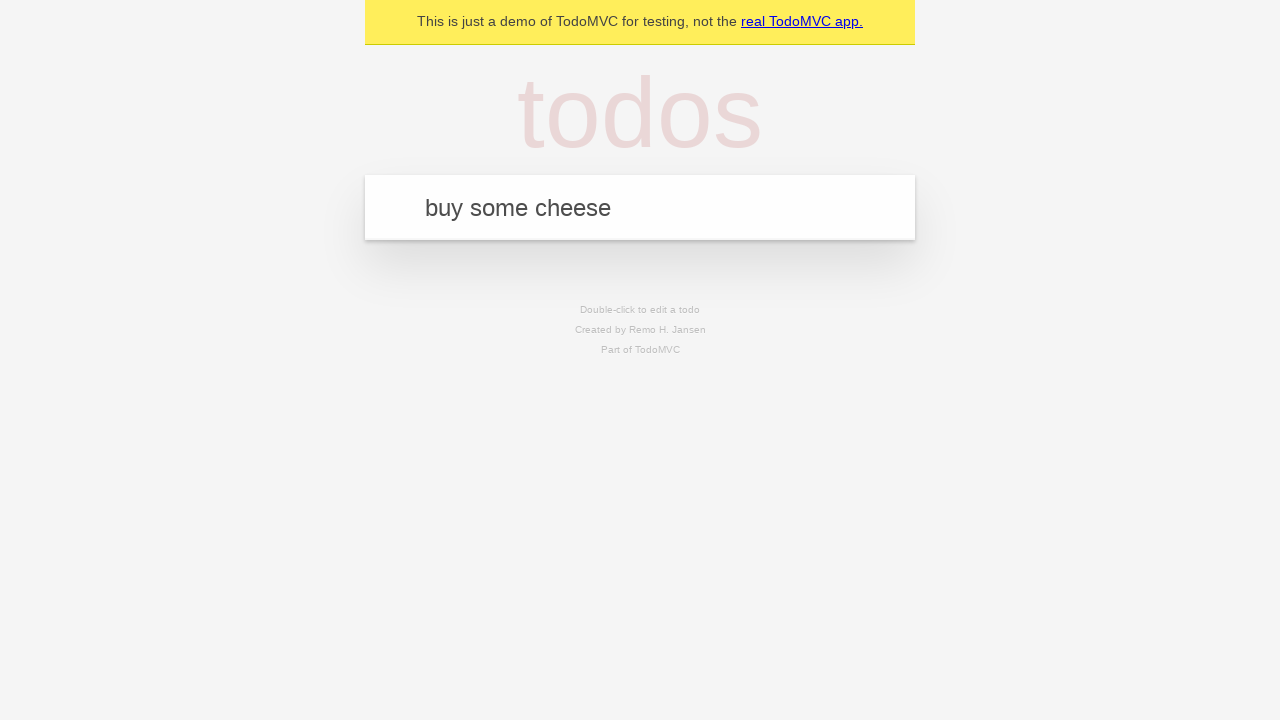

Pressed Enter to add first todo item on internal:attr=[placeholder="What needs to be done?"i]
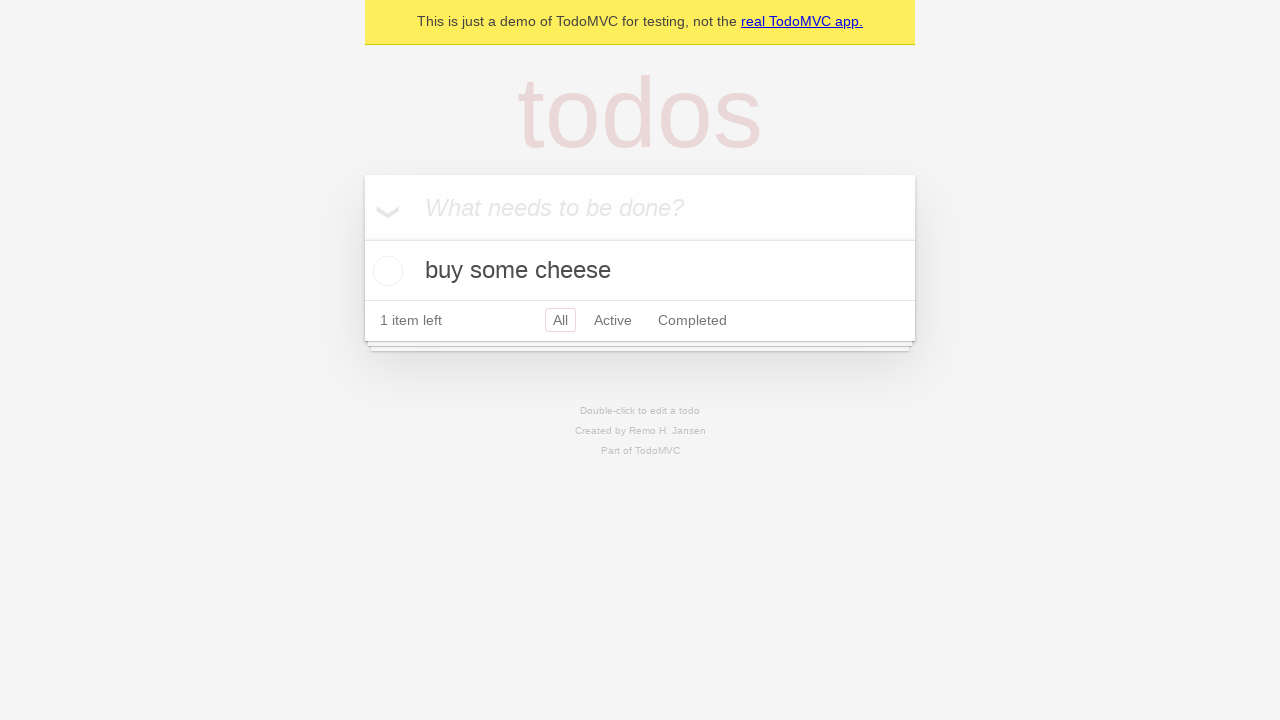

Filled input field with 'feed the cat' on internal:attr=[placeholder="What needs to be done?"i]
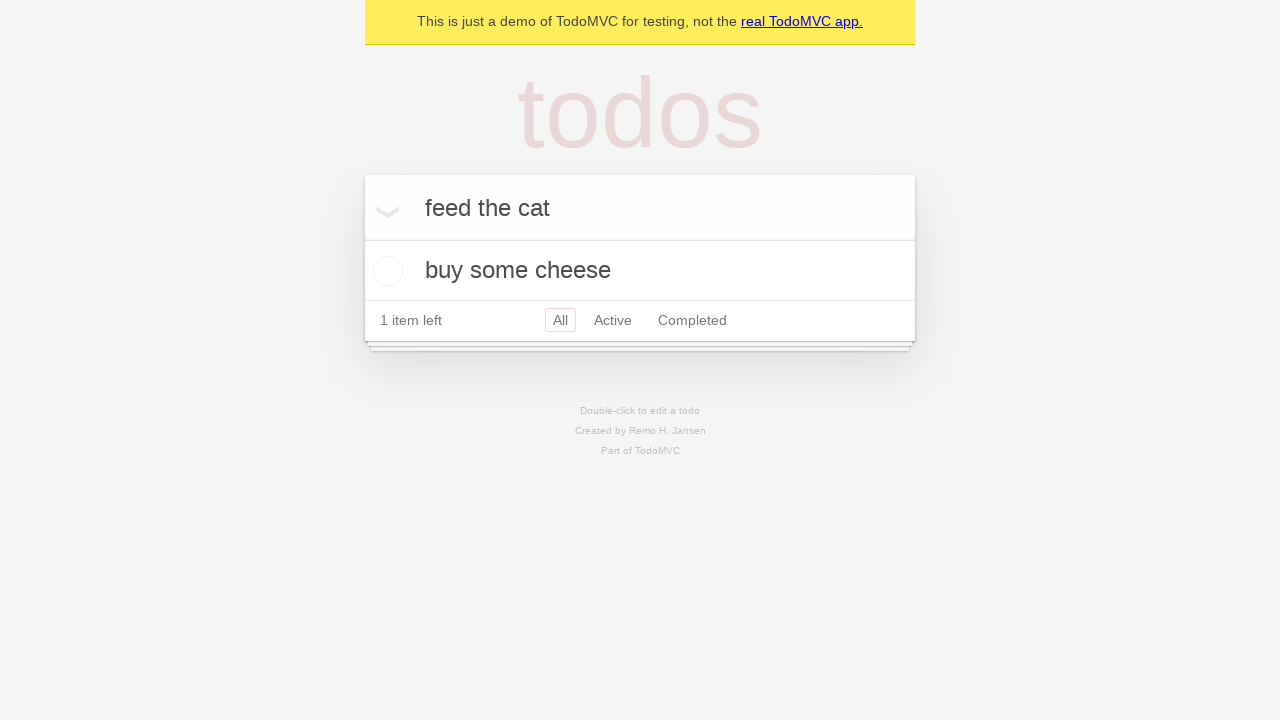

Pressed Enter to add second todo item on internal:attr=[placeholder="What needs to be done?"i]
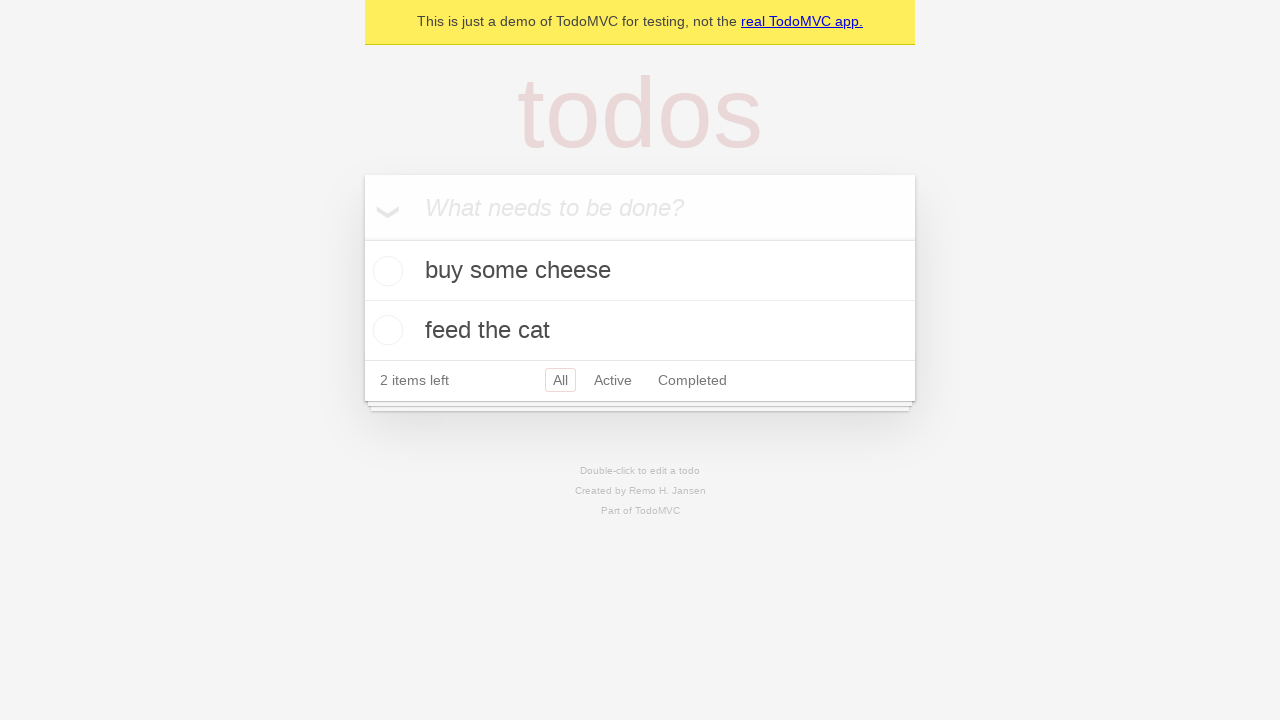

Filled input field with 'book a doctors appointment' on internal:attr=[placeholder="What needs to be done?"i]
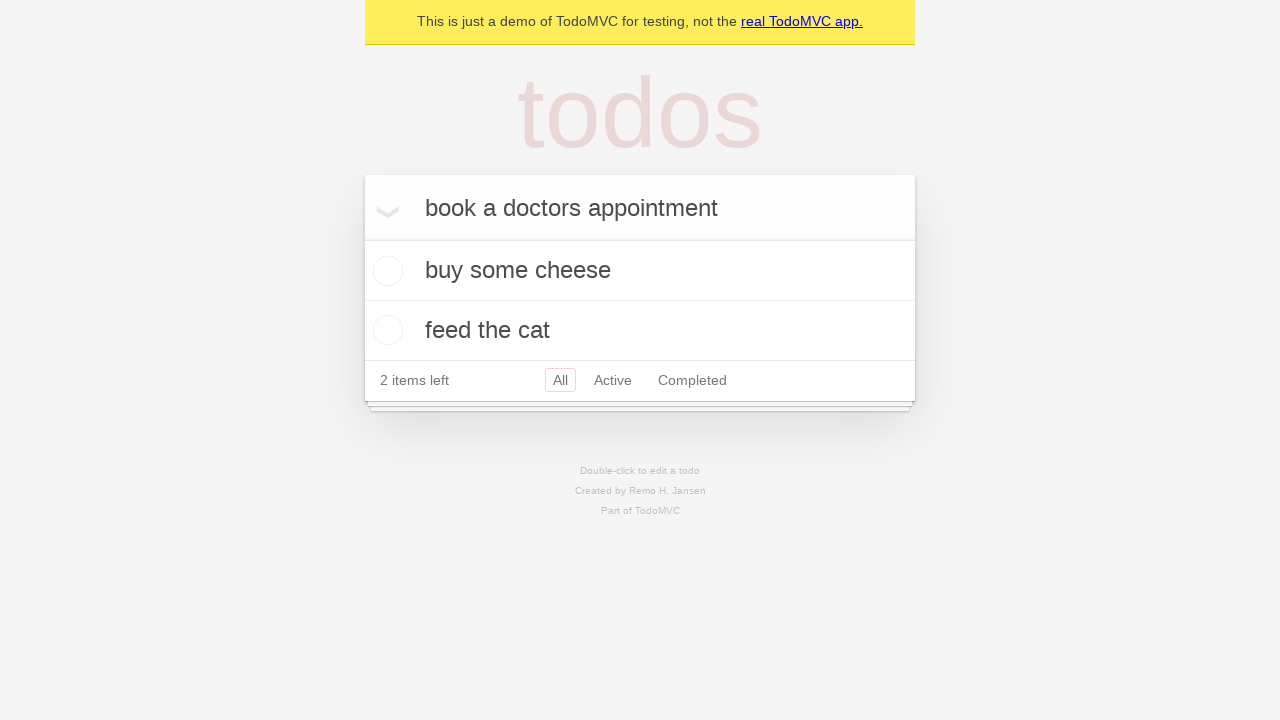

Pressed Enter to add third todo item on internal:attr=[placeholder="What needs to be done?"i]
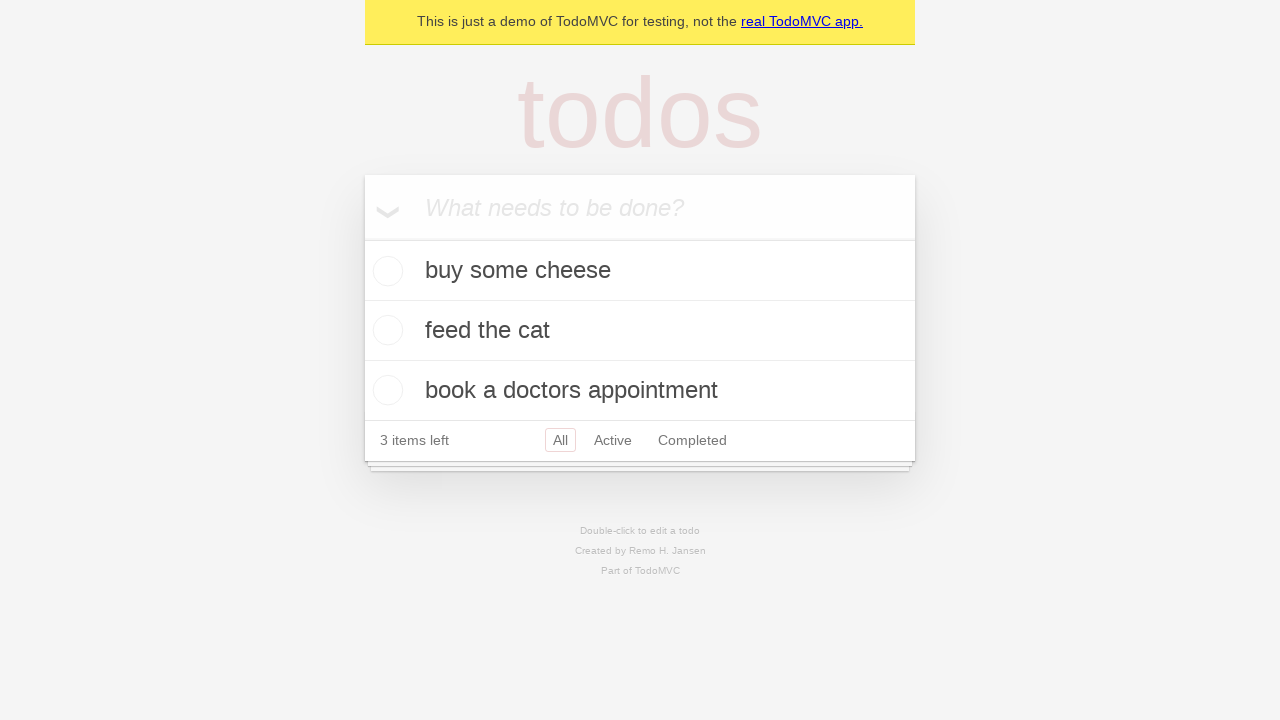

Double-clicked second todo item to enter edit mode at (640, 331) on internal:testid=[data-testid="todo-item"s] >> nth=1
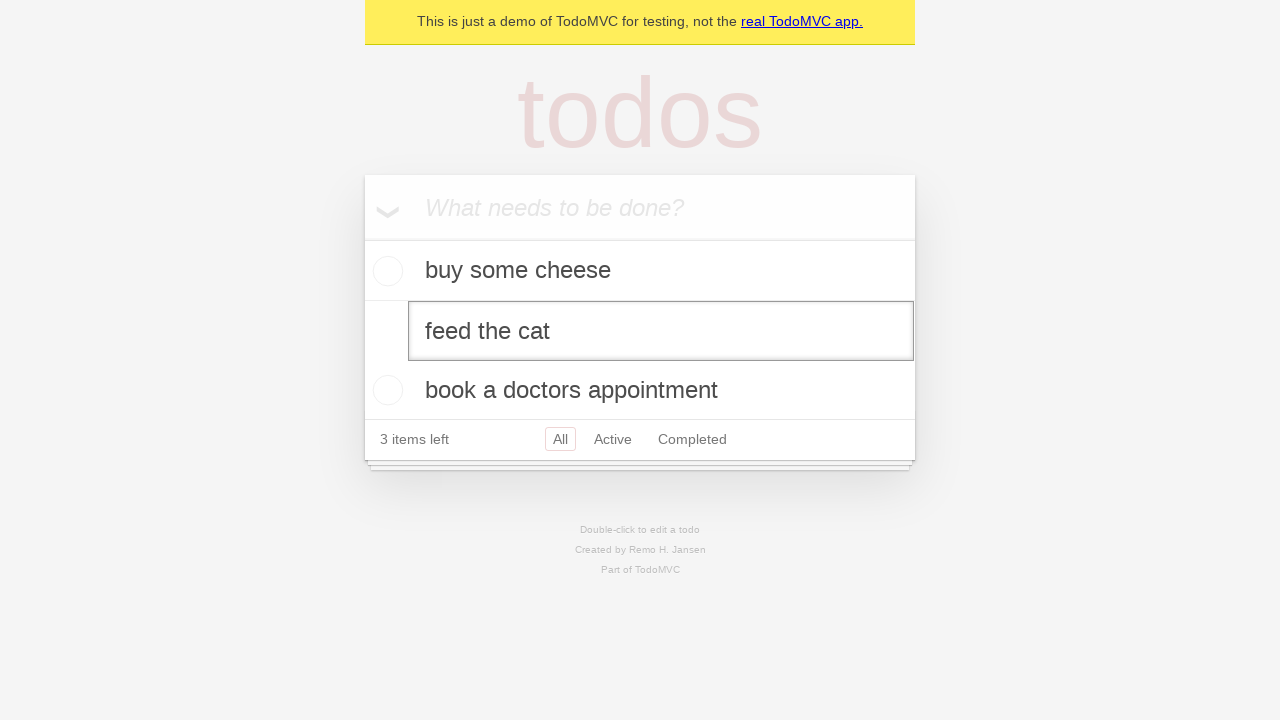

Cleared the edit field to empty string on internal:testid=[data-testid="todo-item"s] >> nth=1 >> internal:role=textbox[nam
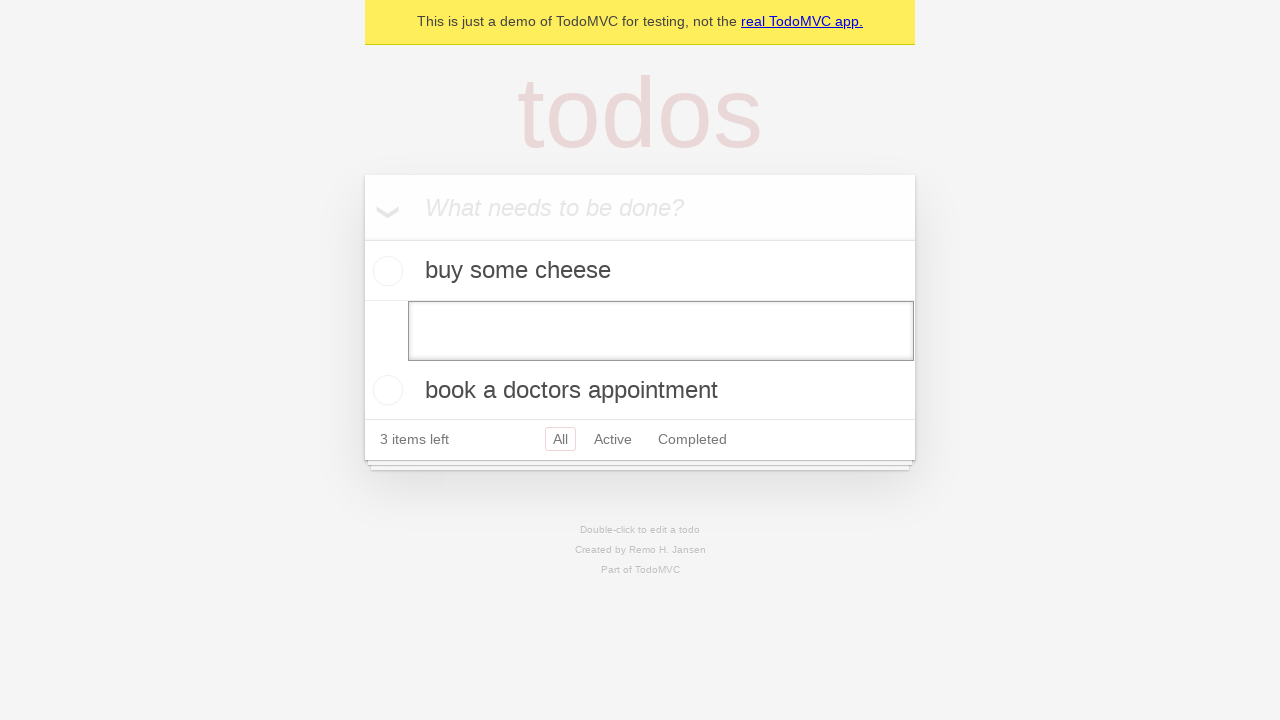

Pressed Enter to confirm empty edit and remove todo item on internal:testid=[data-testid="todo-item"s] >> nth=1 >> internal:role=textbox[nam
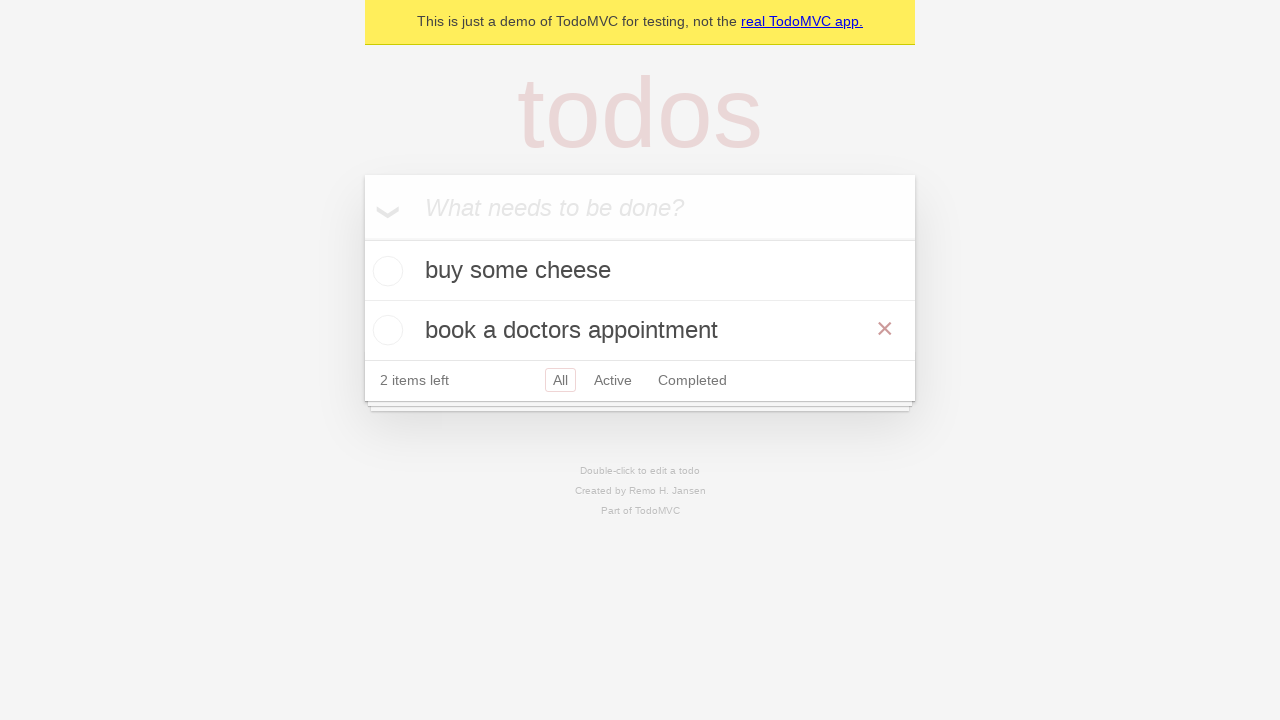

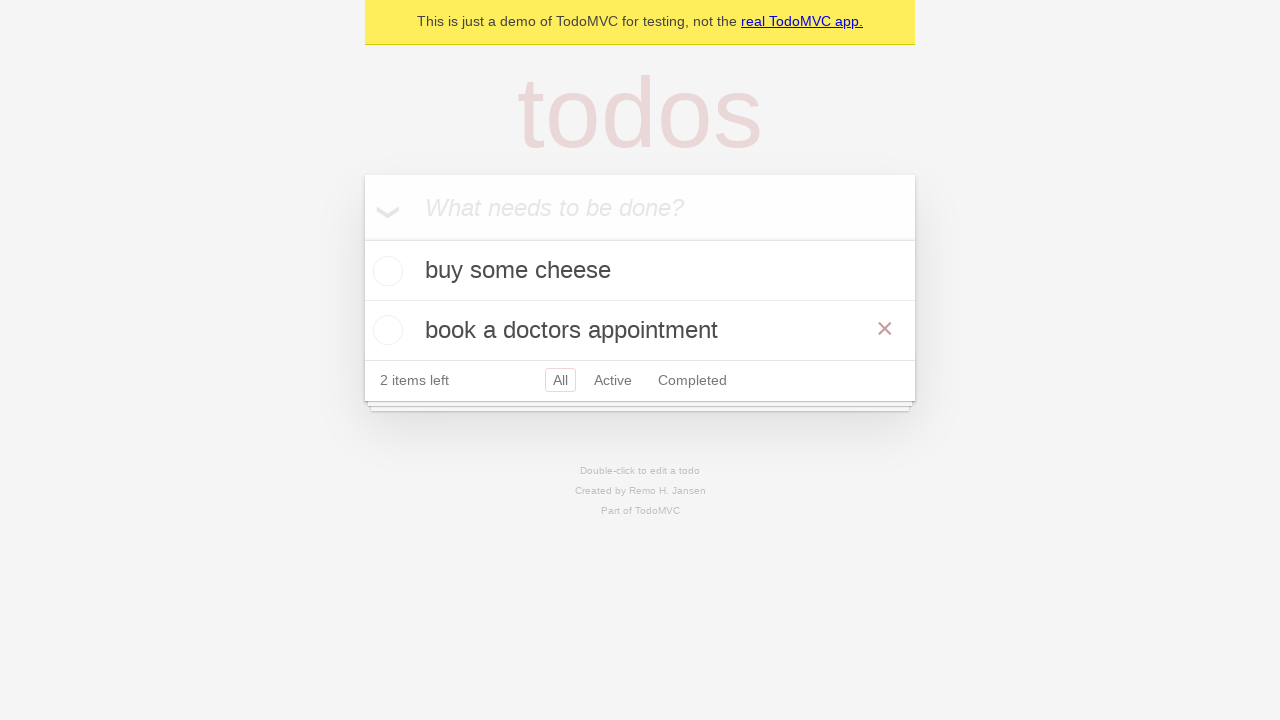